Tests jQuery UI datepicker functionality by opening the calendar, navigating to a specific date, and selecting it

Starting URL: https://jqueryui.com/datepicker/

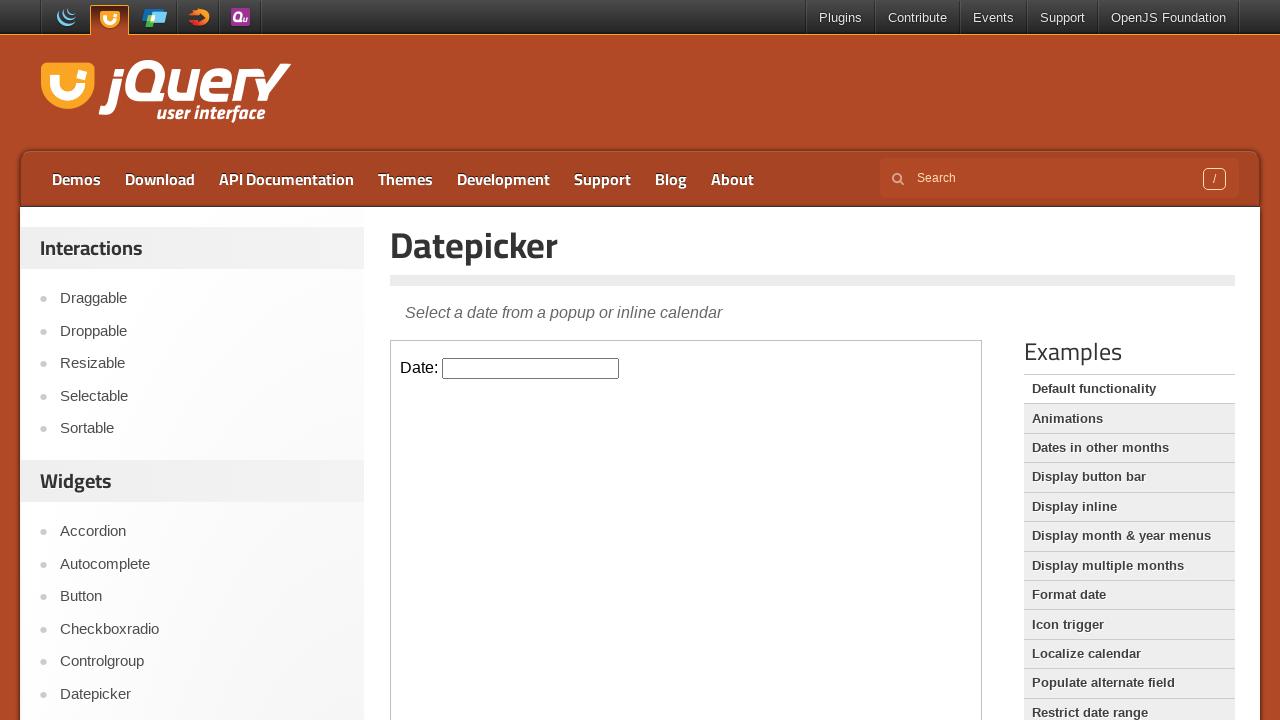

Located datepicker iframe element
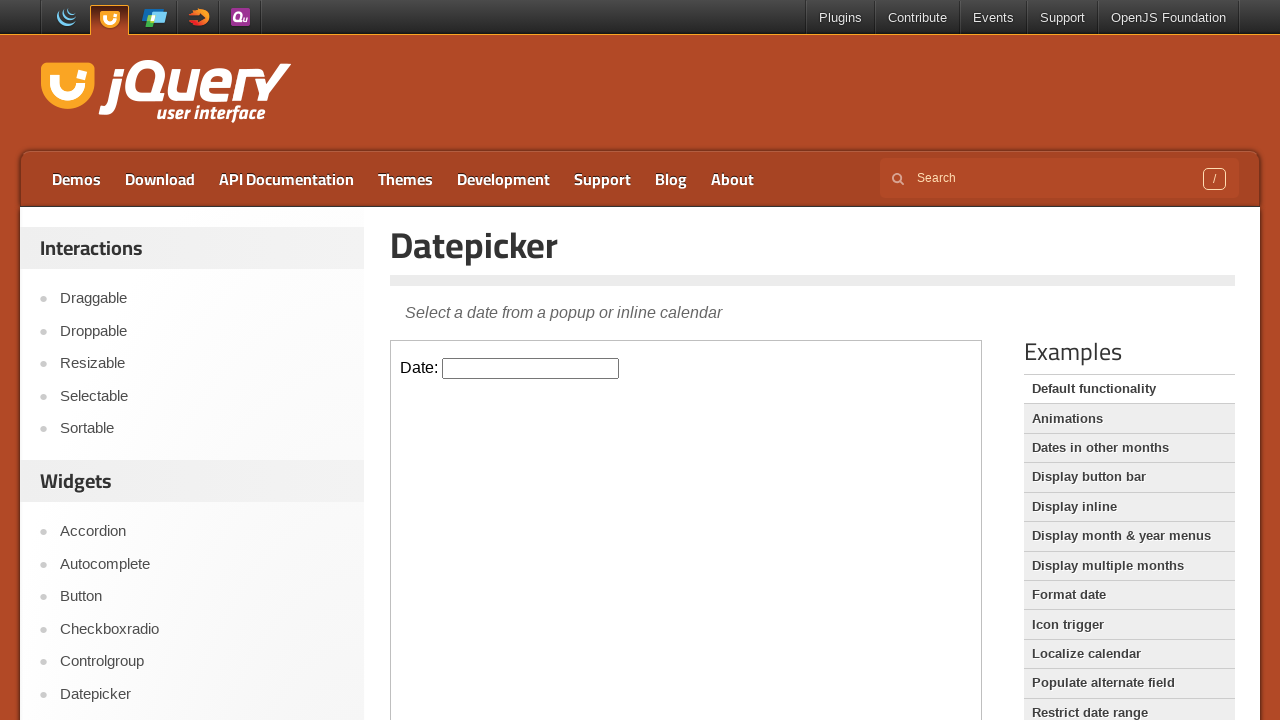

Clicked datepicker input to open calendar at (531, 368) on .demo-frame >> internal:control=enter-frame >> #datepicker
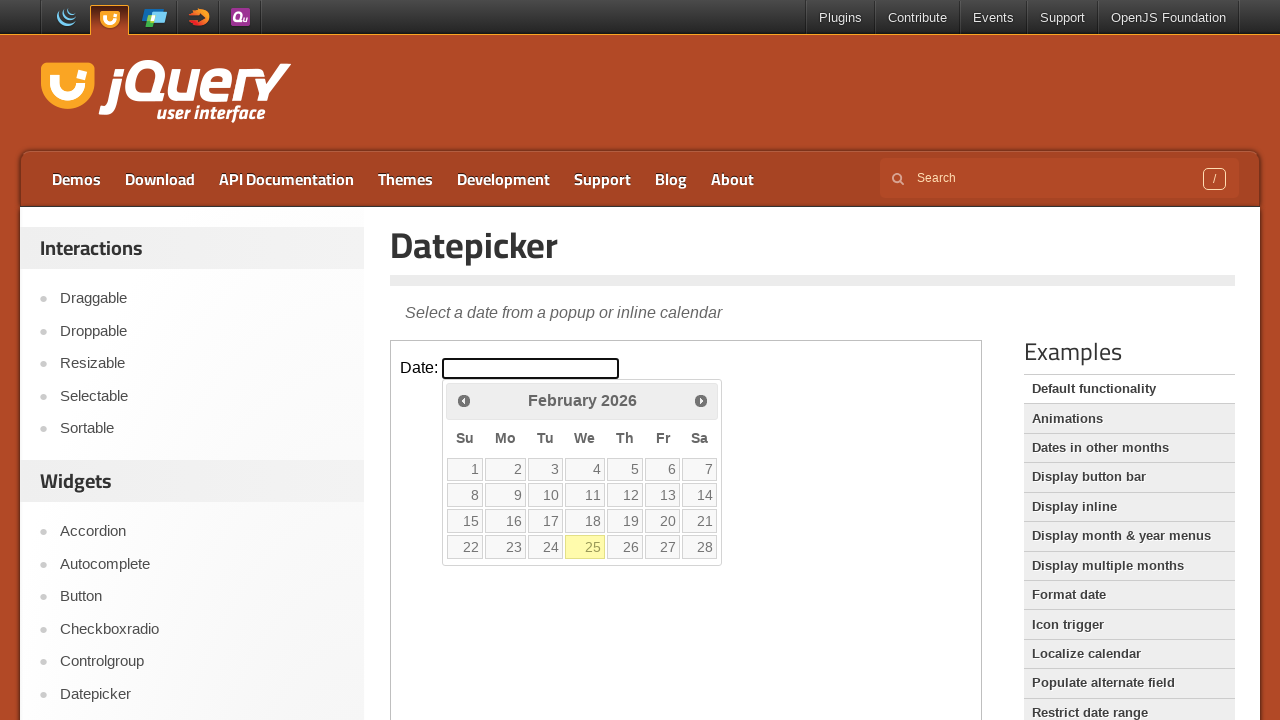

Retrieved current month/year from calendar title
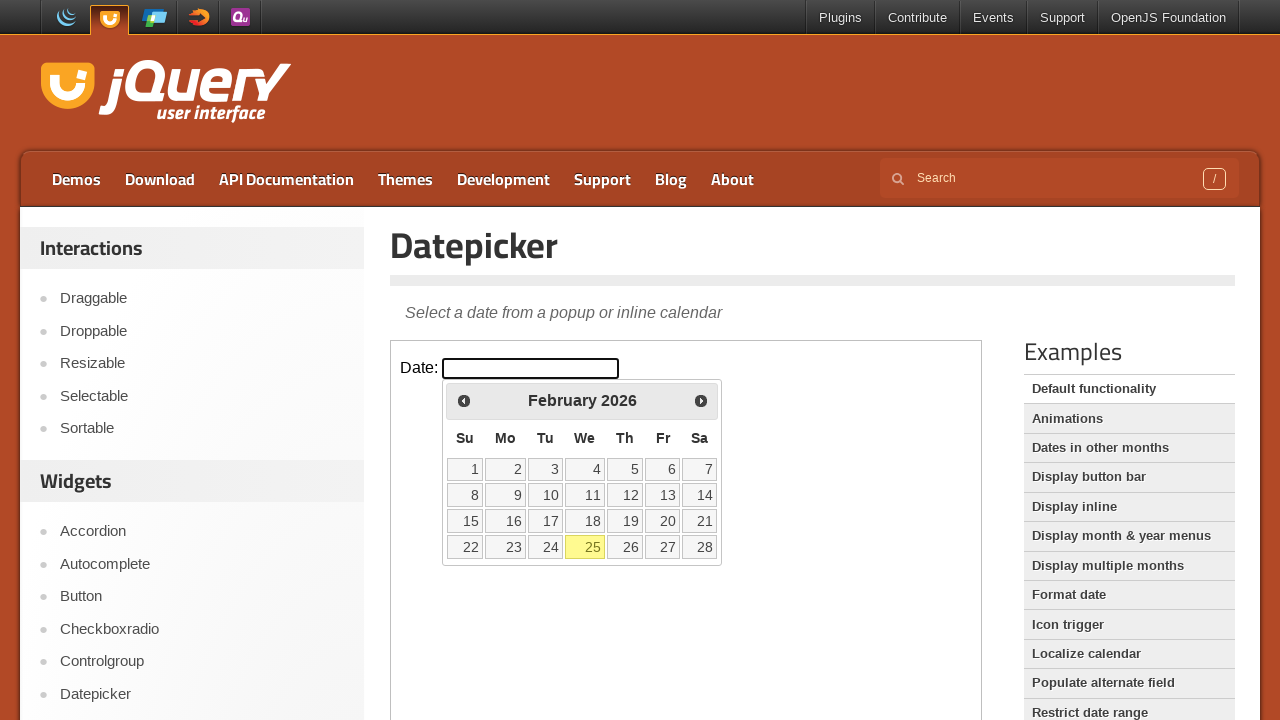

Parsed current date as February 2026
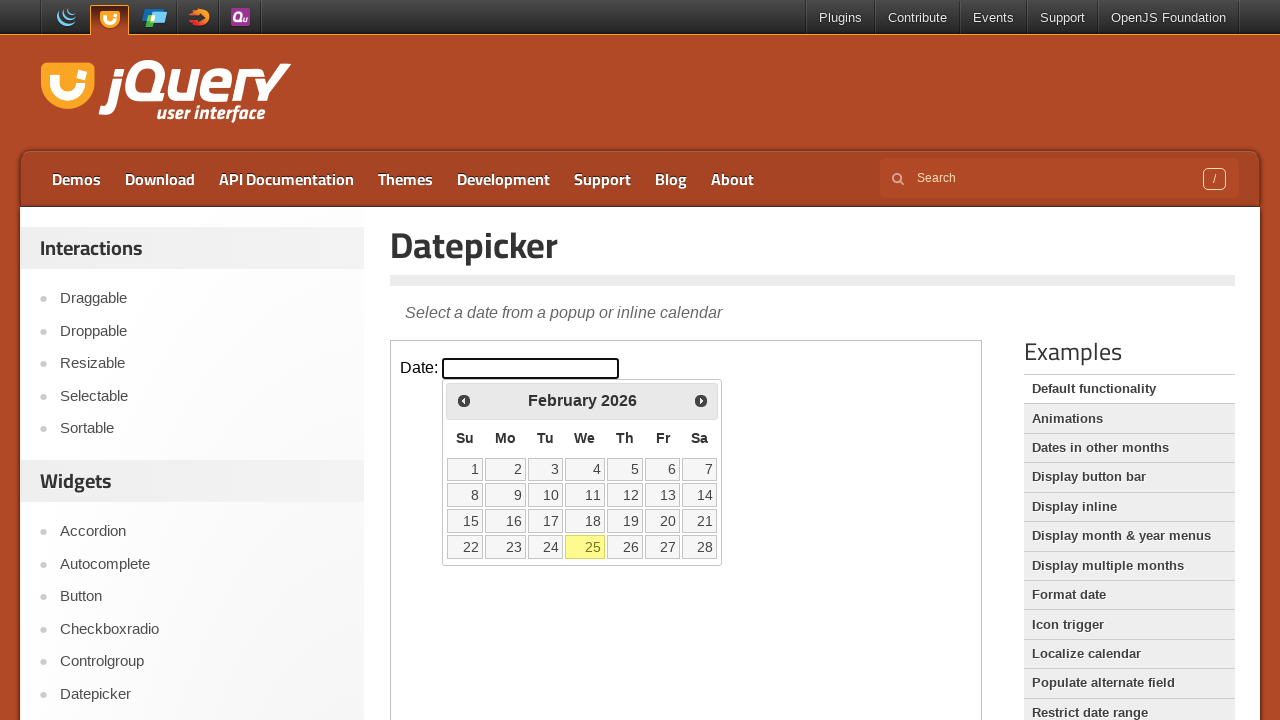

Calculated 11 months to navigate to target date
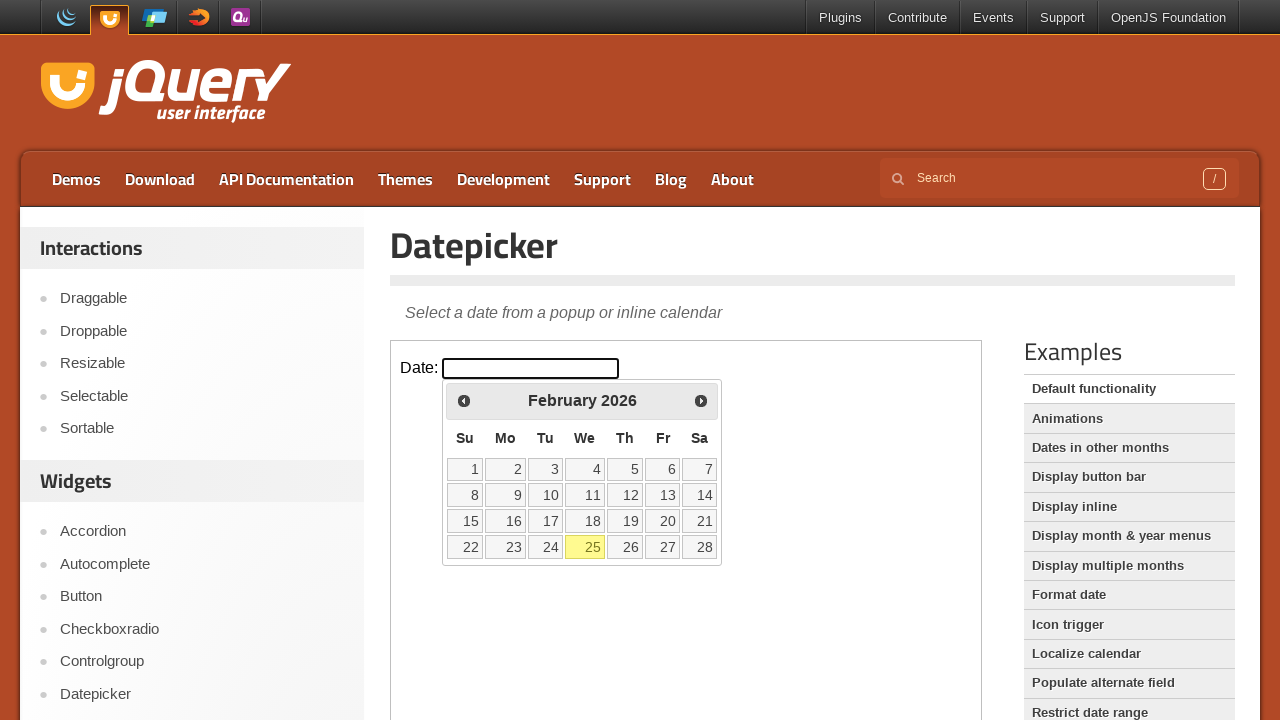

Clicked Prev button to navigate backward one month at (464, 400) on .demo-frame >> internal:control=enter-frame >> xpath=//span[text()='Prev']
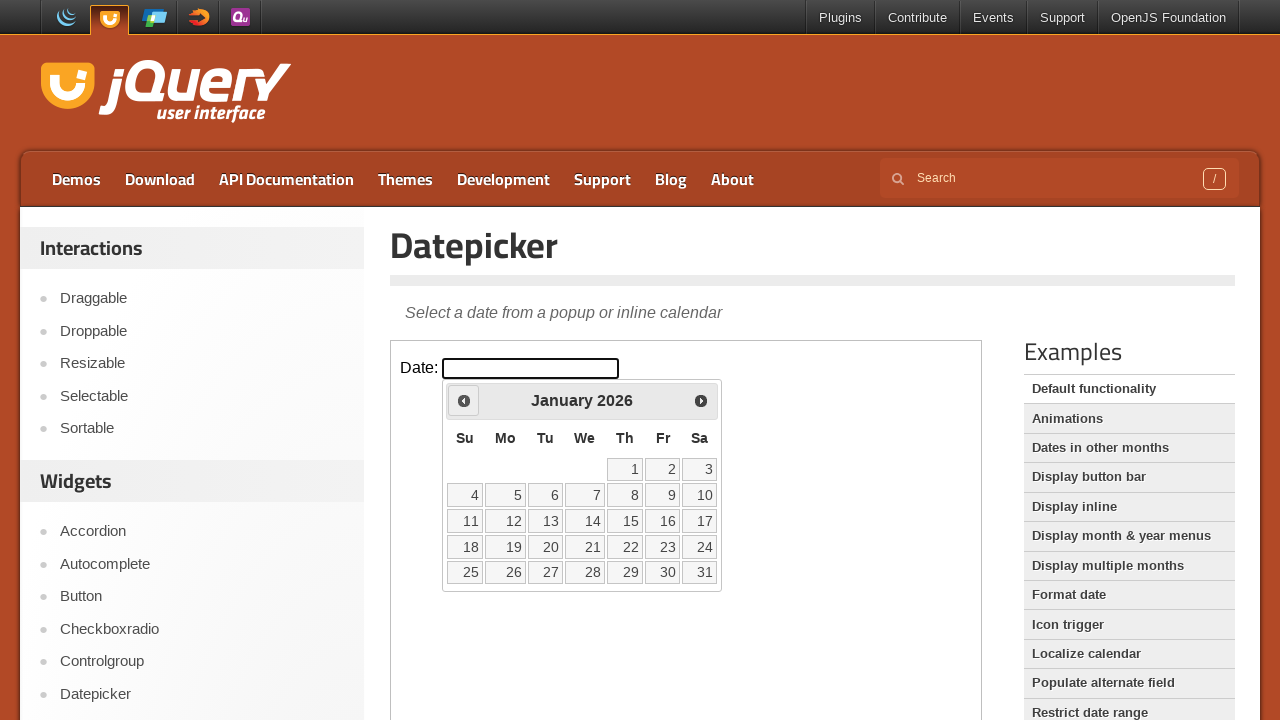

Clicked Prev button to navigate backward one month at (464, 400) on .demo-frame >> internal:control=enter-frame >> xpath=//span[text()='Prev']
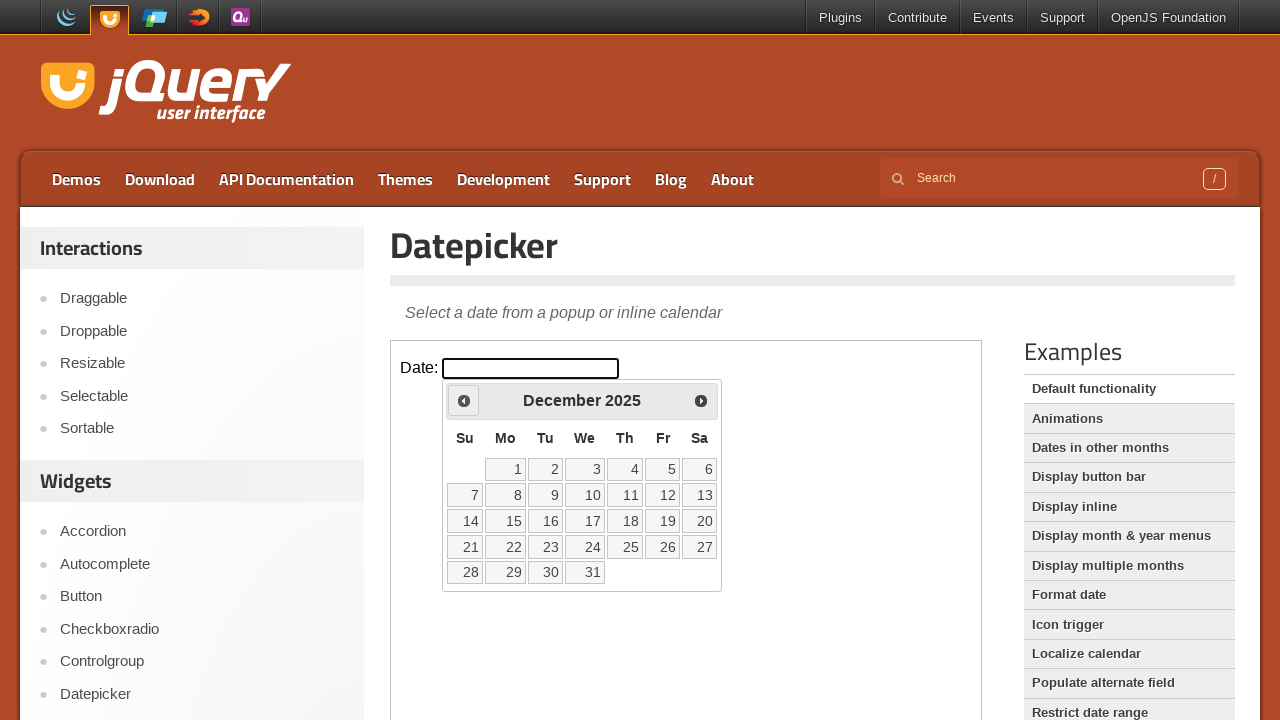

Clicked Prev button to navigate backward one month at (464, 400) on .demo-frame >> internal:control=enter-frame >> xpath=//span[text()='Prev']
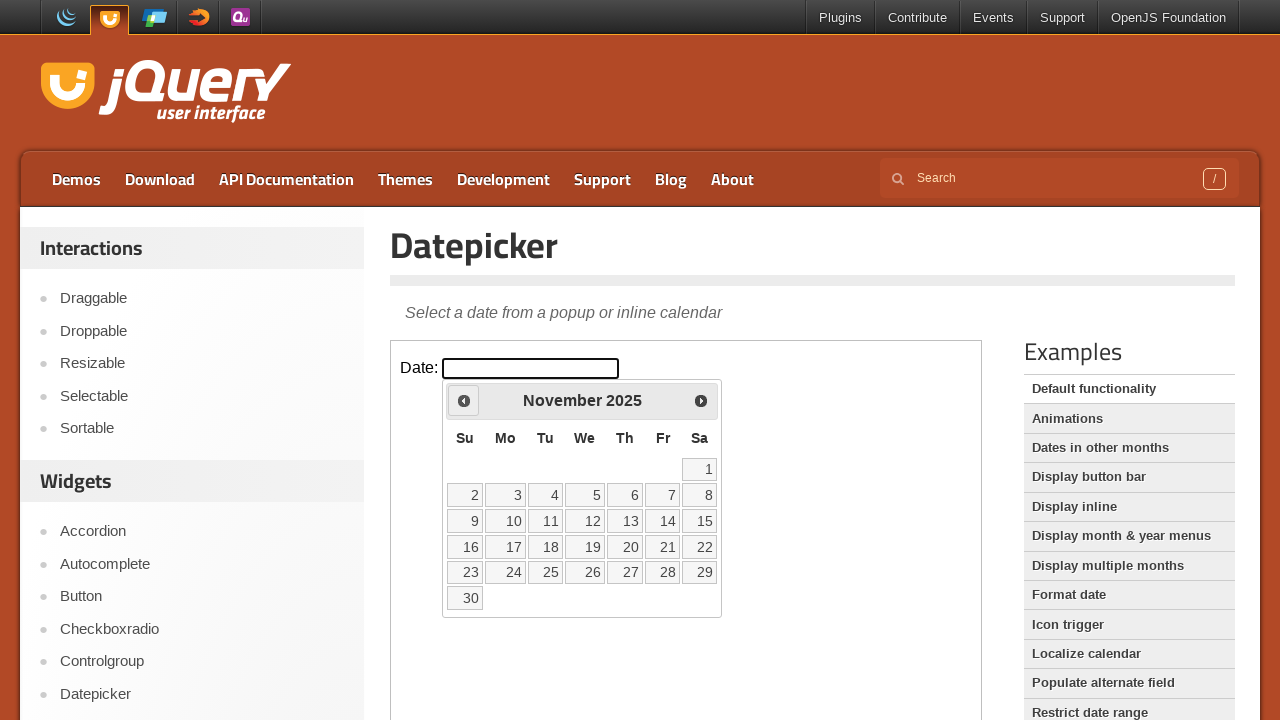

Clicked Prev button to navigate backward one month at (464, 400) on .demo-frame >> internal:control=enter-frame >> xpath=//span[text()='Prev']
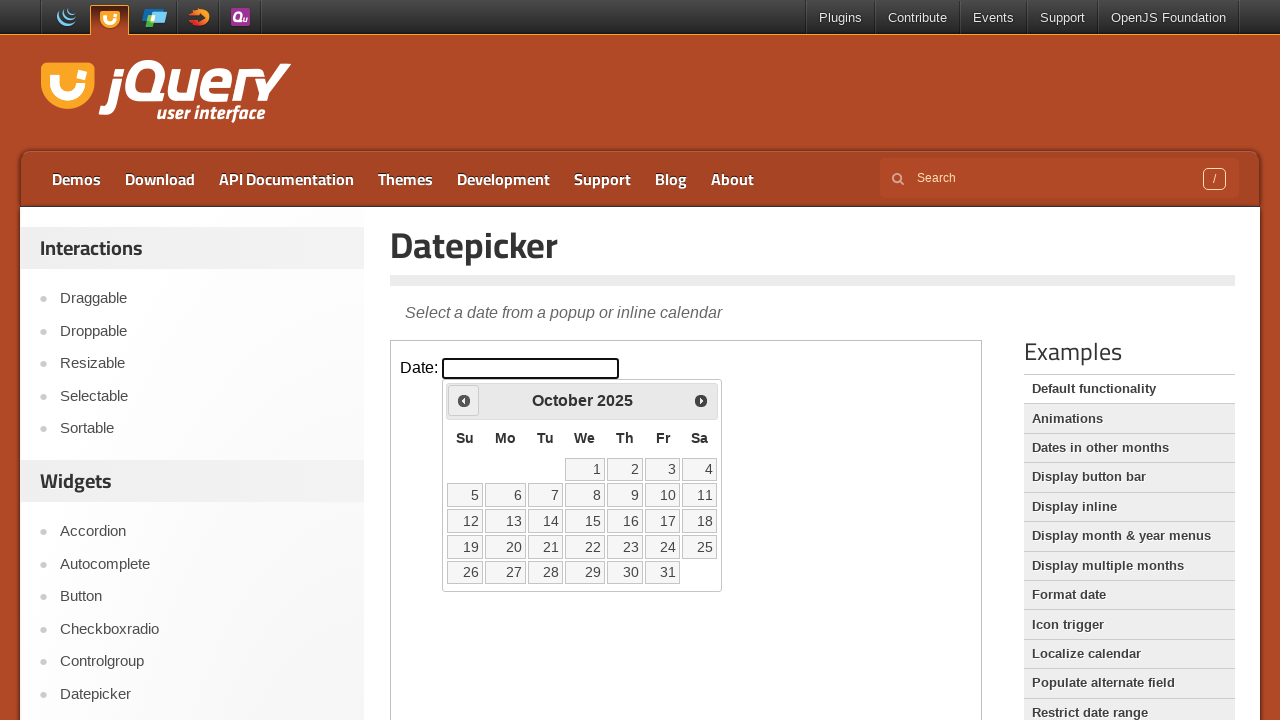

Clicked Prev button to navigate backward one month at (464, 400) on .demo-frame >> internal:control=enter-frame >> xpath=//span[text()='Prev']
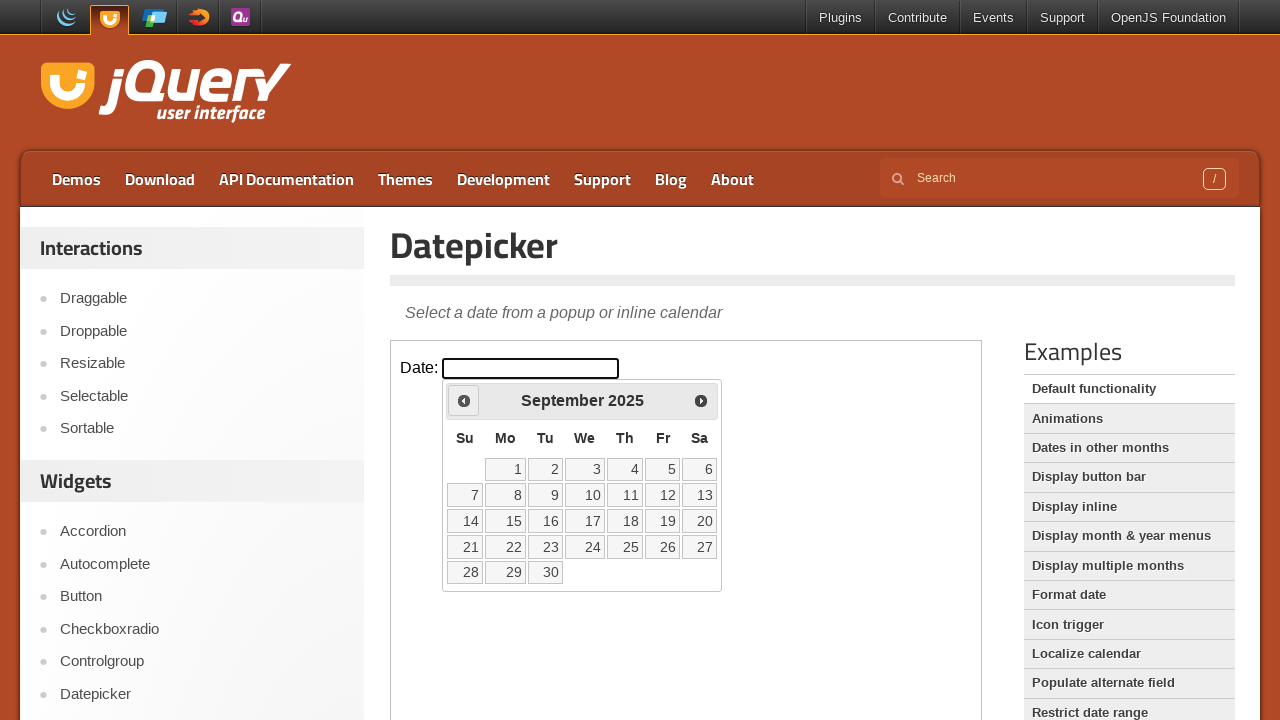

Clicked Prev button to navigate backward one month at (464, 400) on .demo-frame >> internal:control=enter-frame >> xpath=//span[text()='Prev']
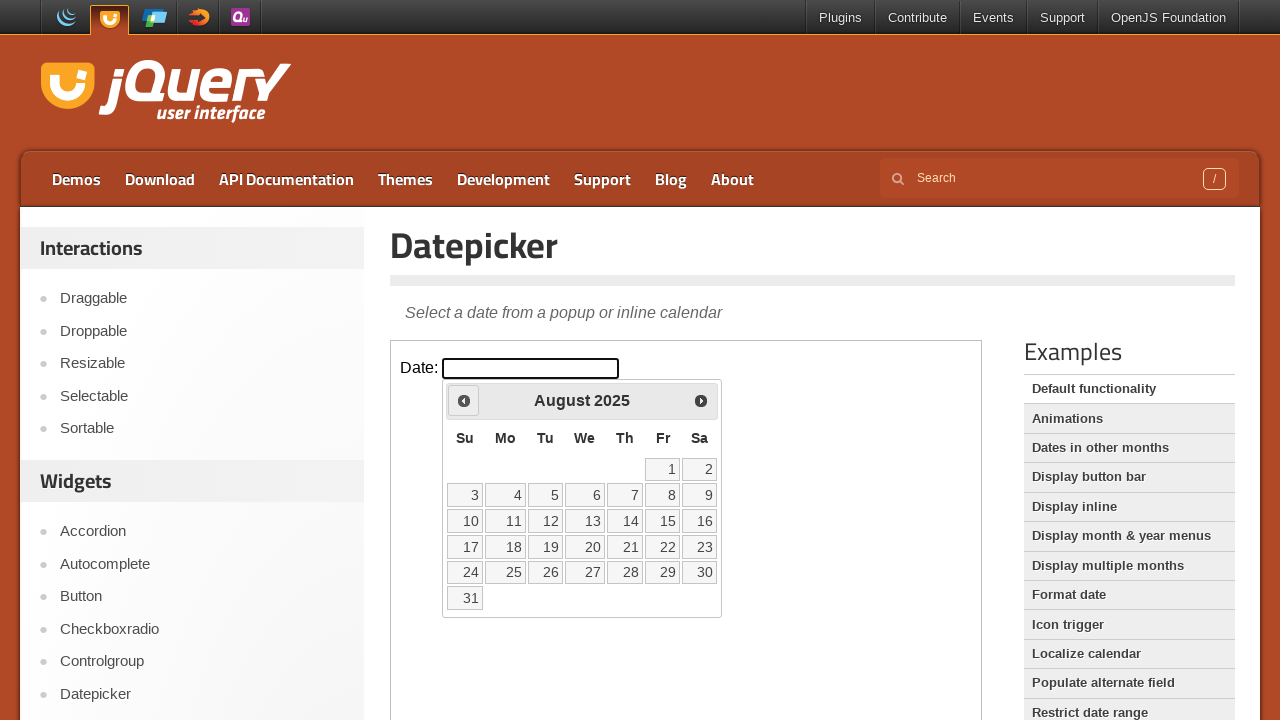

Clicked Prev button to navigate backward one month at (464, 400) on .demo-frame >> internal:control=enter-frame >> xpath=//span[text()='Prev']
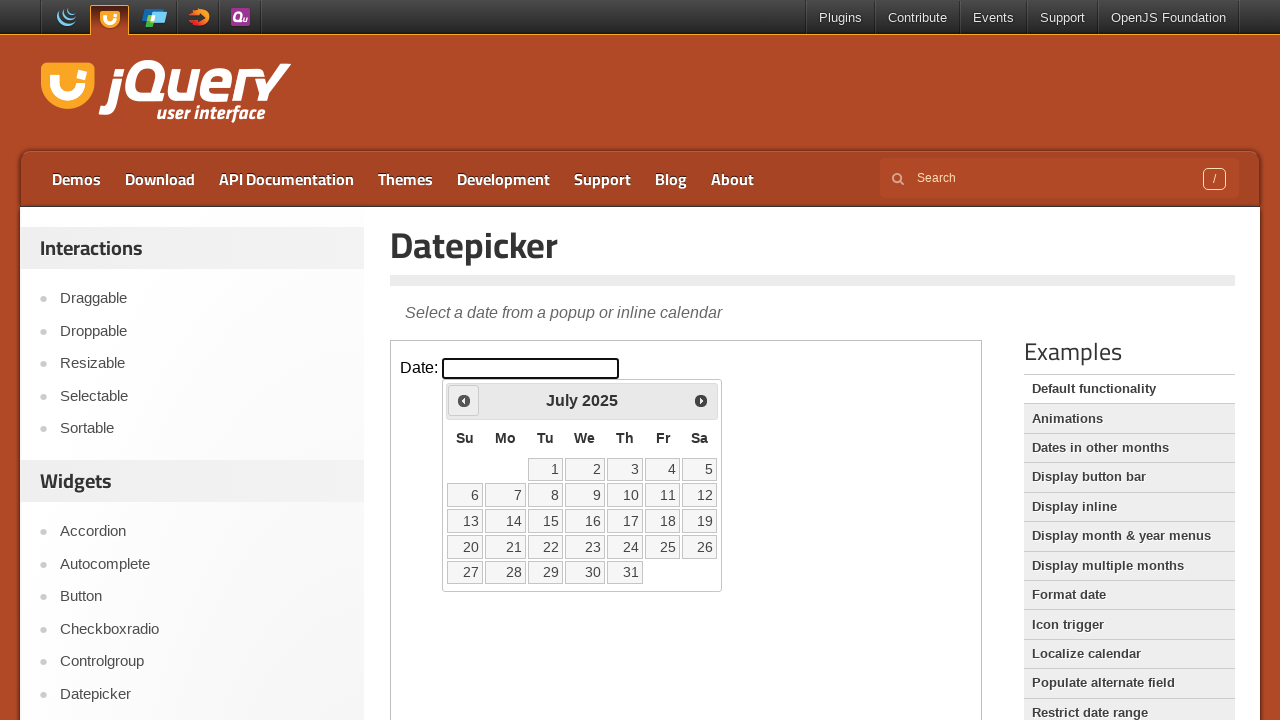

Clicked Prev button to navigate backward one month at (464, 400) on .demo-frame >> internal:control=enter-frame >> xpath=//span[text()='Prev']
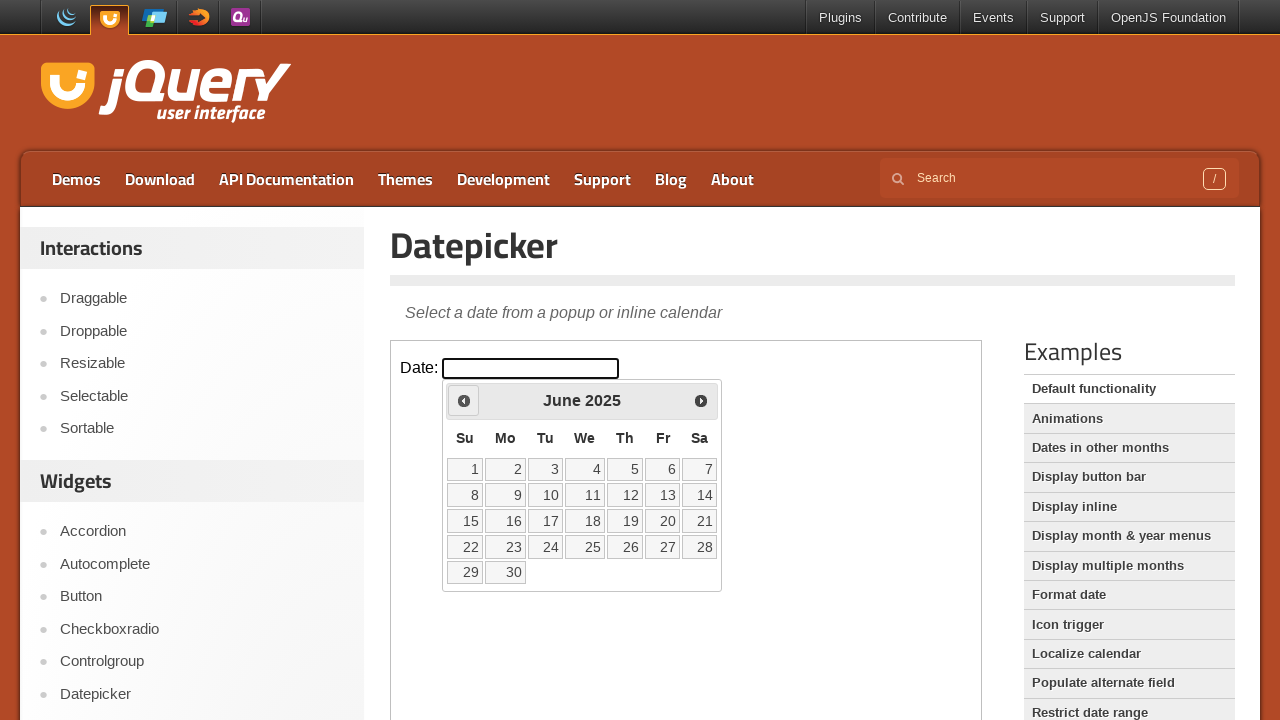

Clicked Prev button to navigate backward one month at (464, 400) on .demo-frame >> internal:control=enter-frame >> xpath=//span[text()='Prev']
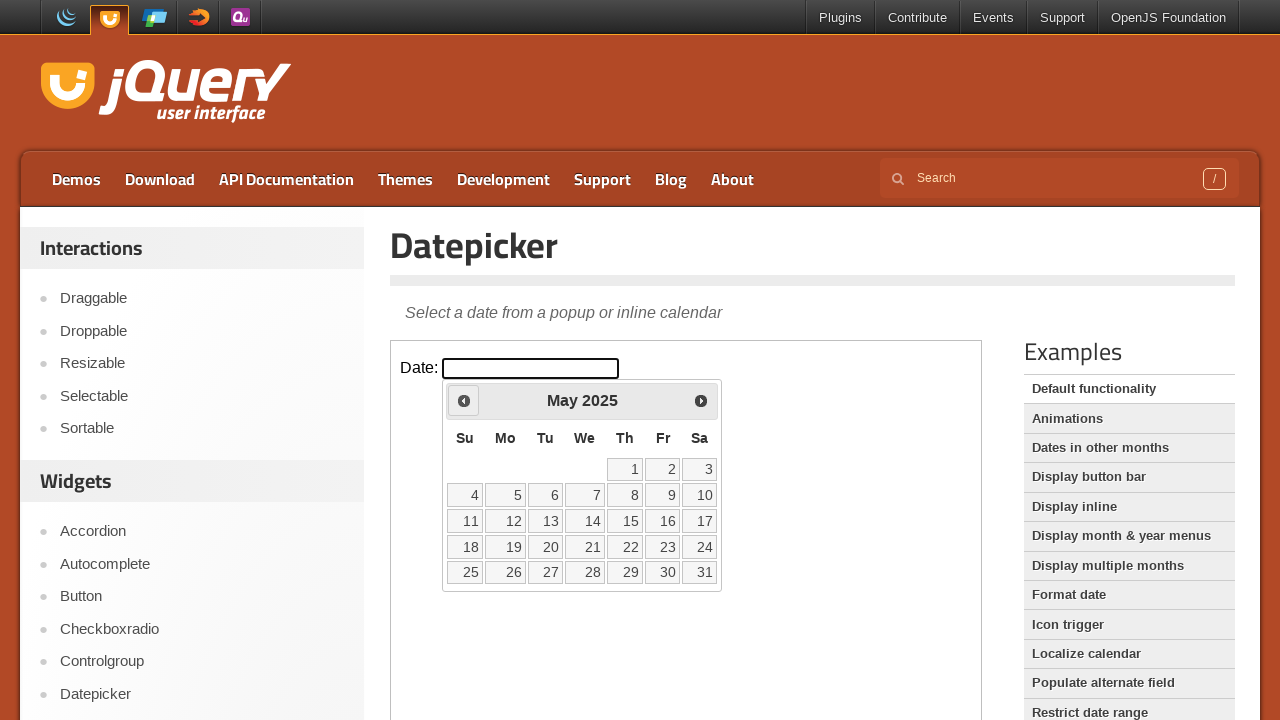

Clicked Prev button to navigate backward one month at (464, 400) on .demo-frame >> internal:control=enter-frame >> xpath=//span[text()='Prev']
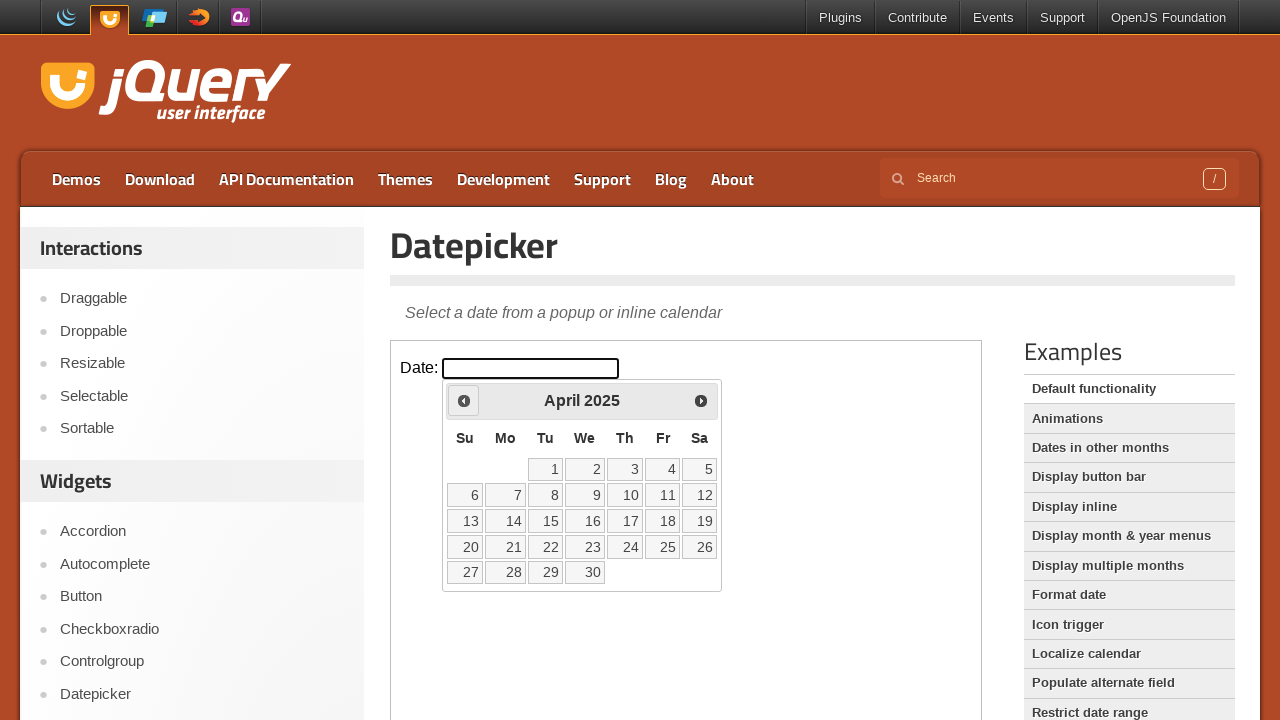

Clicked Prev button to navigate backward one month at (464, 400) on .demo-frame >> internal:control=enter-frame >> xpath=//span[text()='Prev']
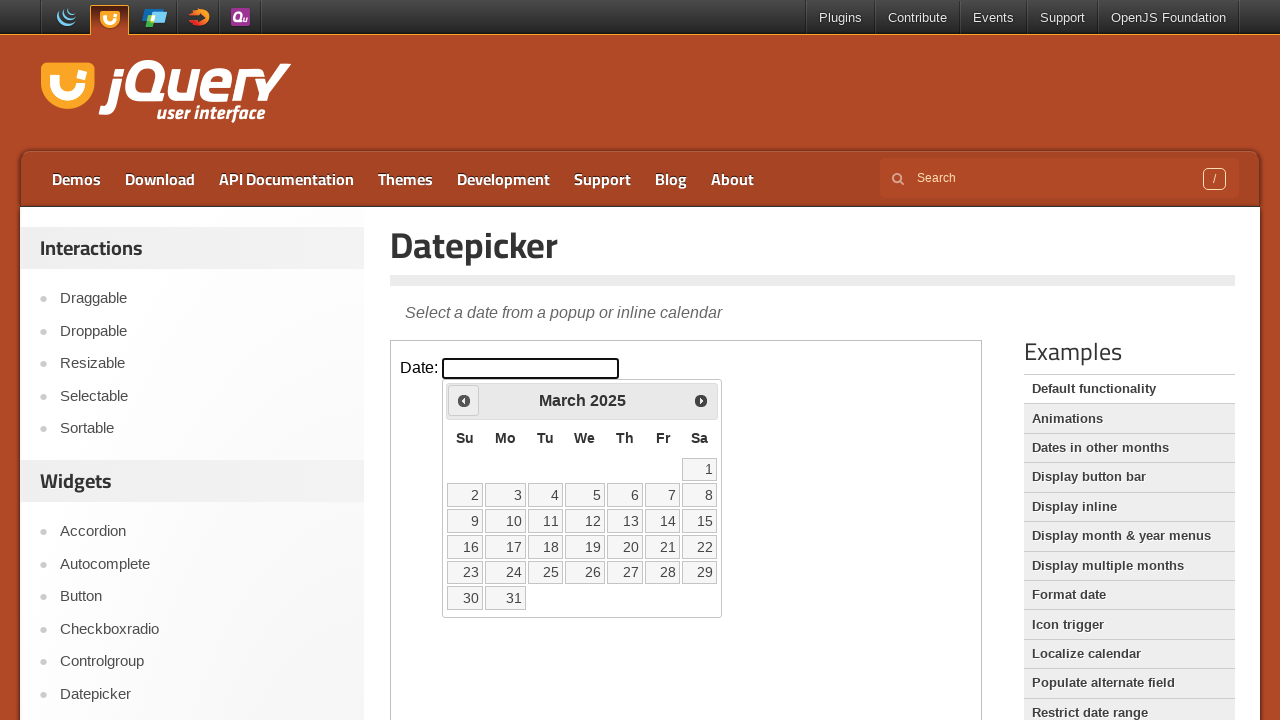

Selected day 15 in the calendar at (700, 521) on .demo-frame >> internal:control=enter-frame >> //a[text()='15']
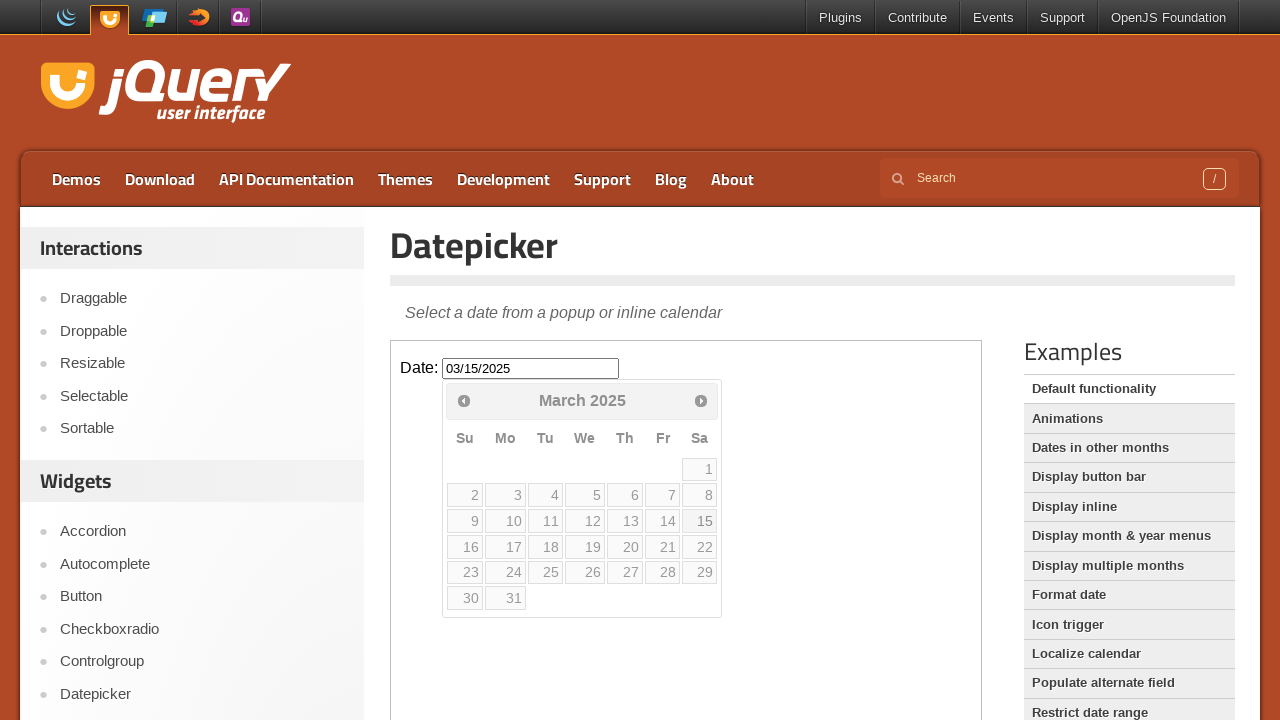

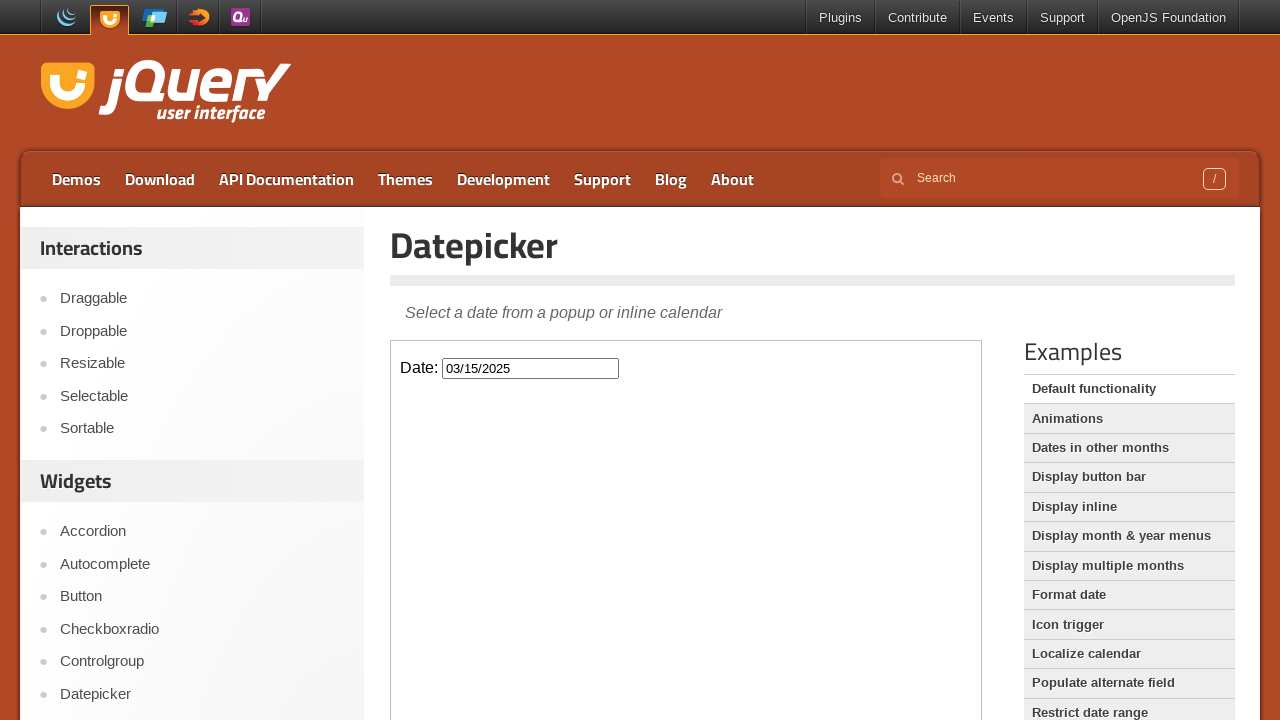